Tests dynamic controls page by removing a checkbox, verifying it's gone, then adding it back and verifying it's visible again

Starting URL: http://the-internet.herokuapp.com/dynamic_controls

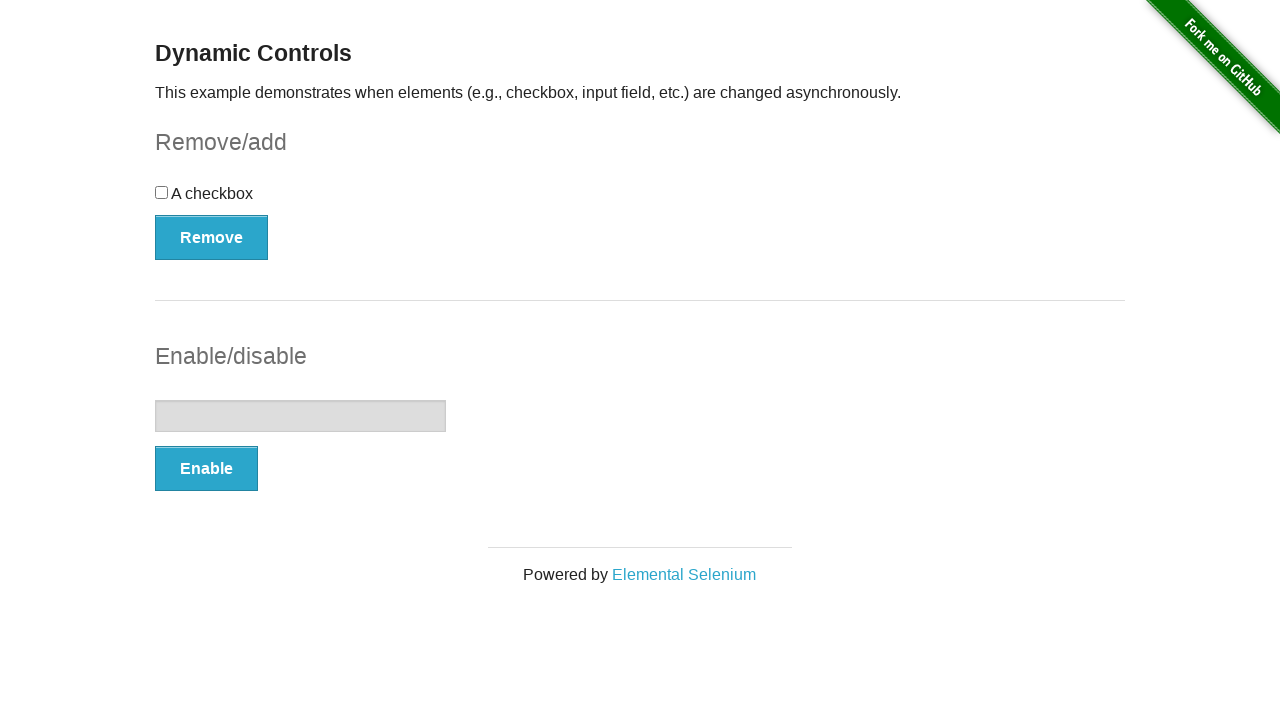

Clicked Remove button to remove the checkbox at (212, 237) on xpath=//button[contains(text(),'Remove')]
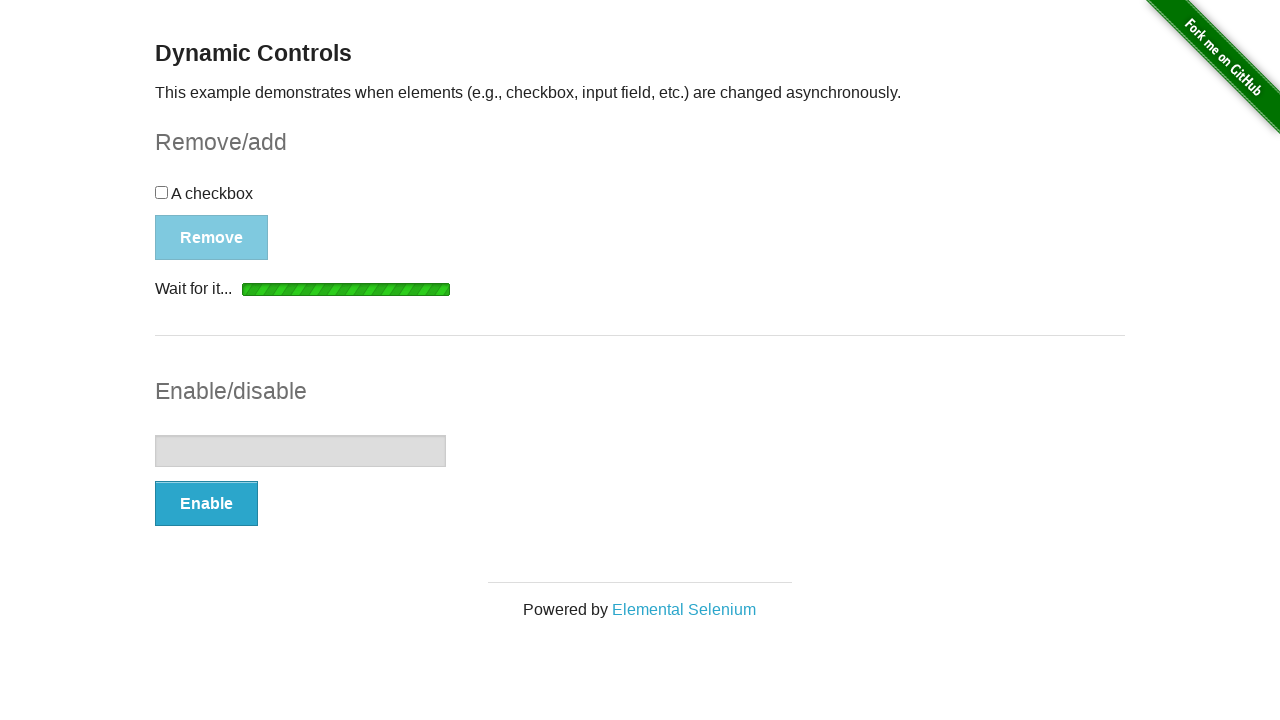

Verified checkbox was removed and detached from DOM
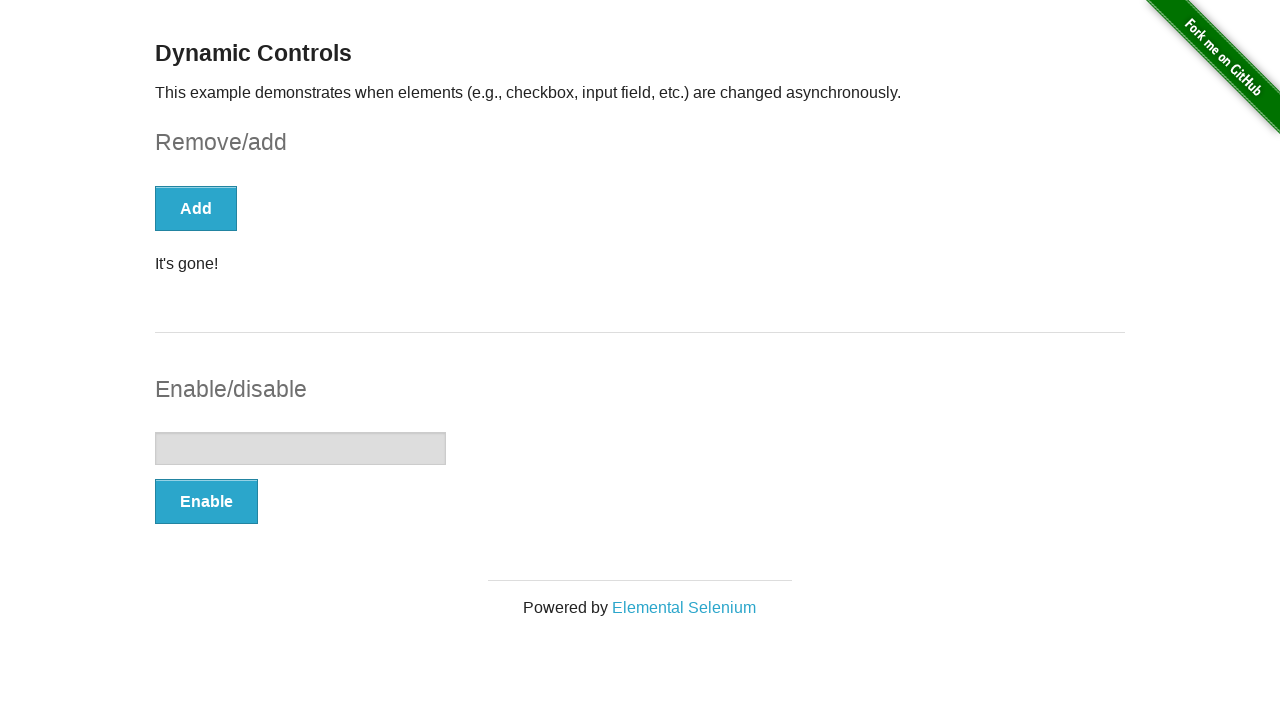

Clicked Add button to add the checkbox back at (196, 208) on xpath=//button[contains(text(),'Add')]
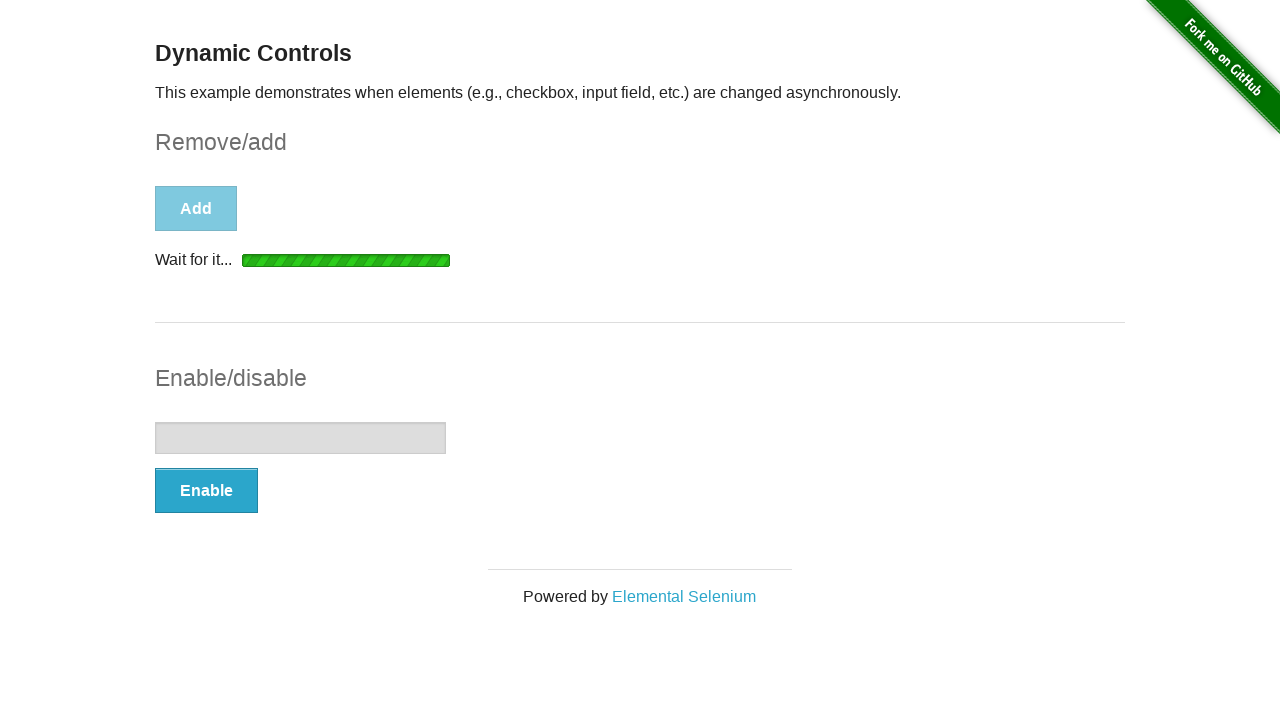

Verified checkbox became visible again
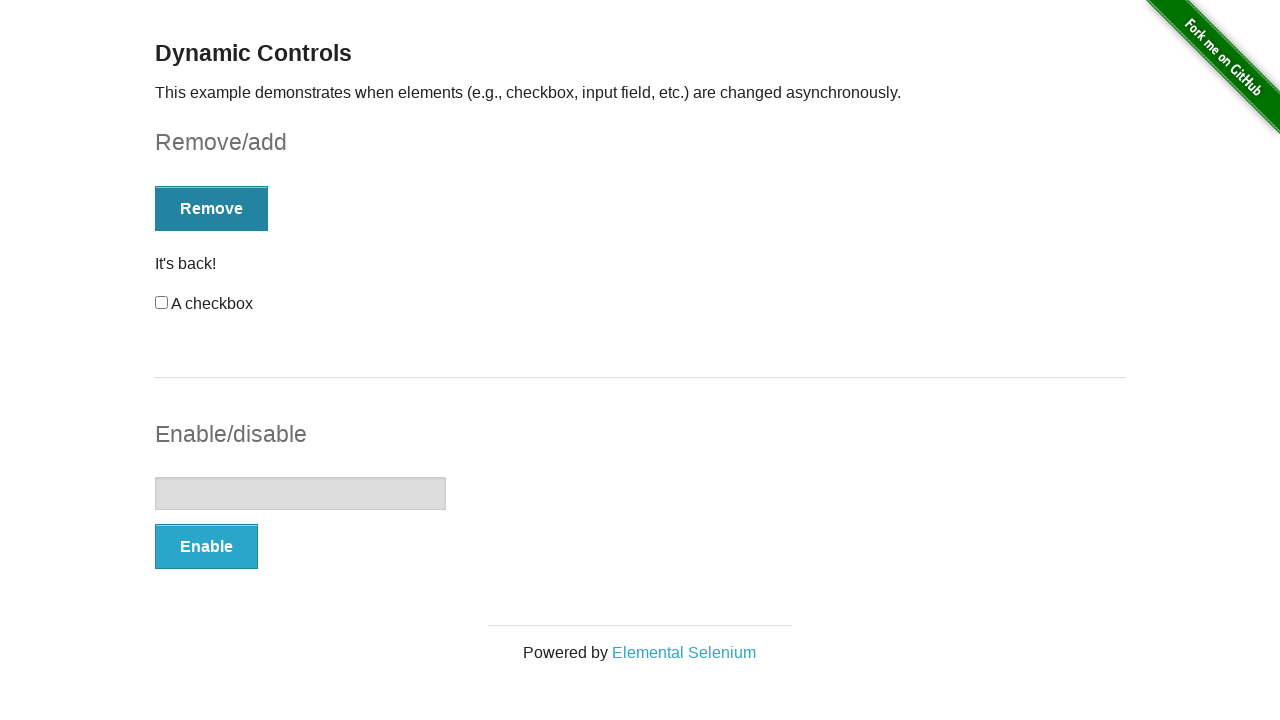

Asserted that checkbox is visible on the page
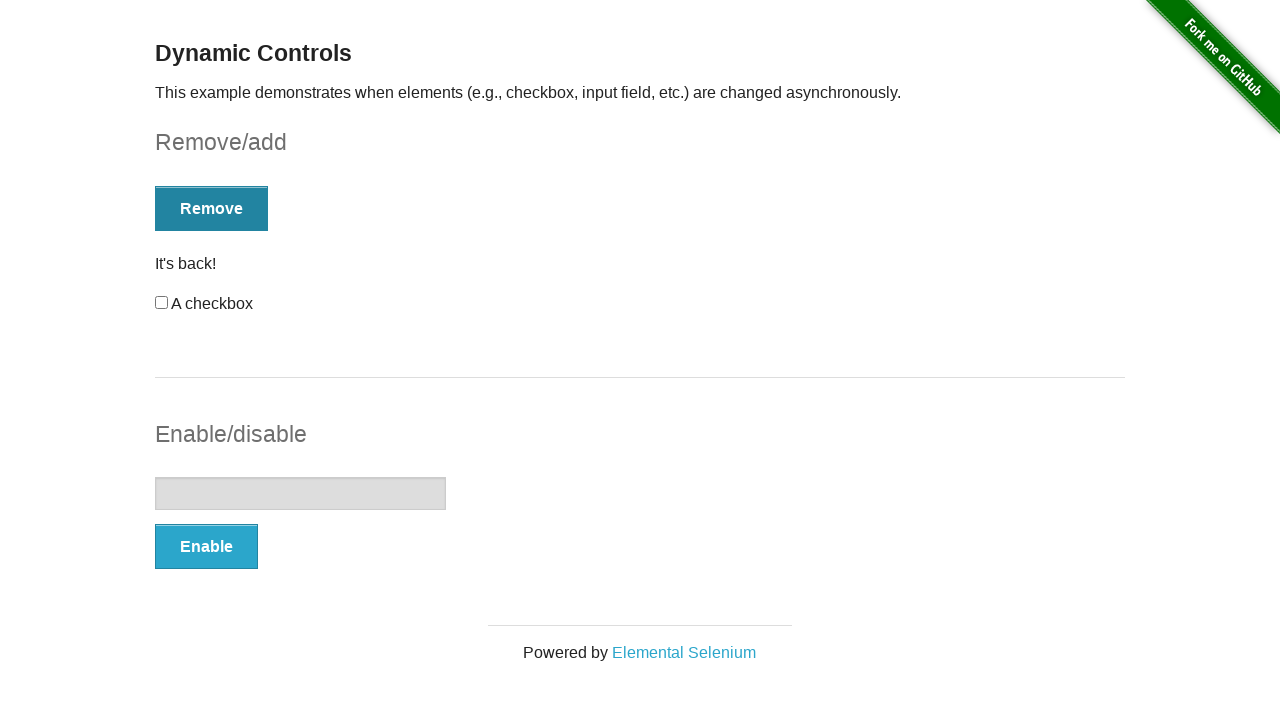

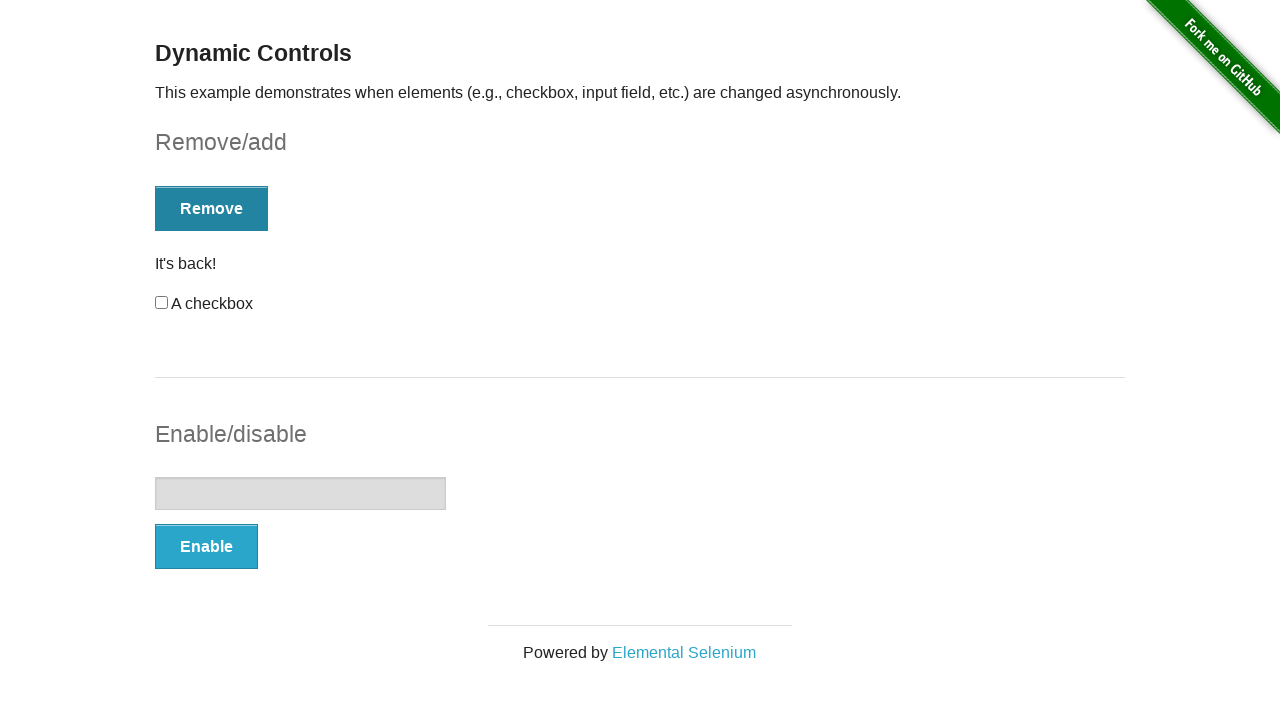